Tests clicking a button that shows an alert, dismissing it, and verifying the user stays on the same page with a specific message

Starting URL: https://kristinek.github.io/site/examples/alerts_popups

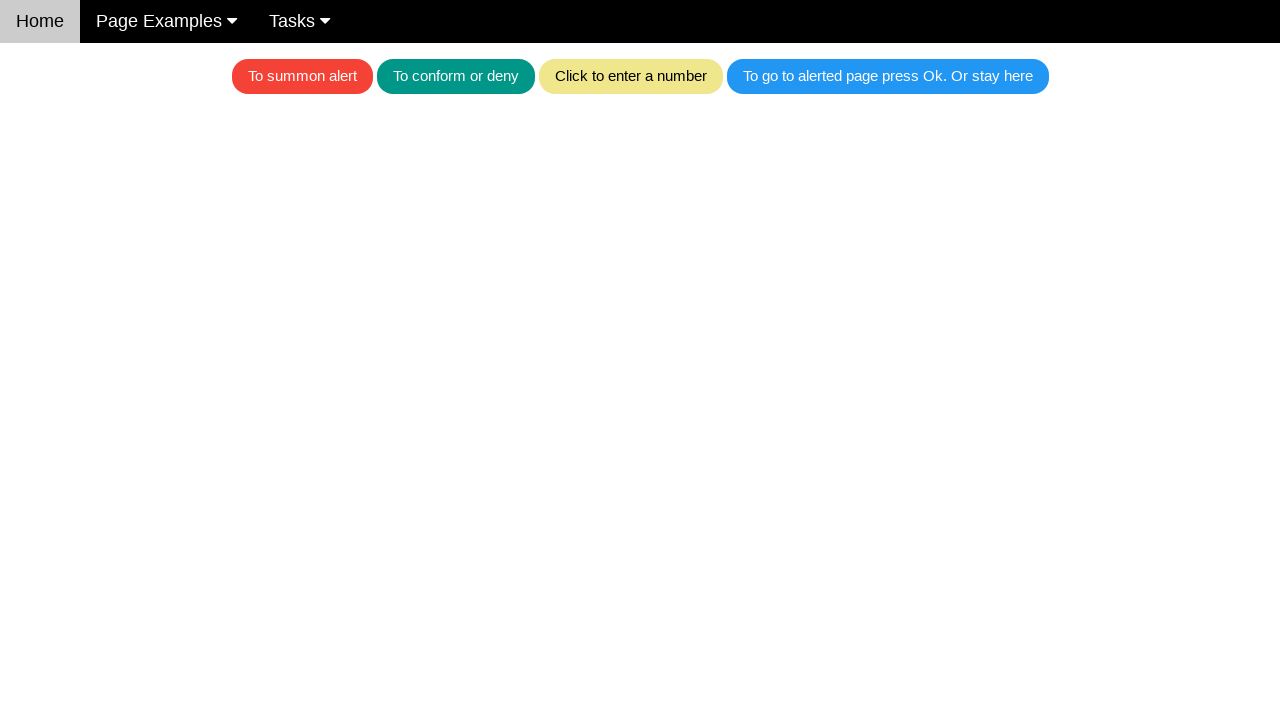

Set up dialog handler to dismiss alerts
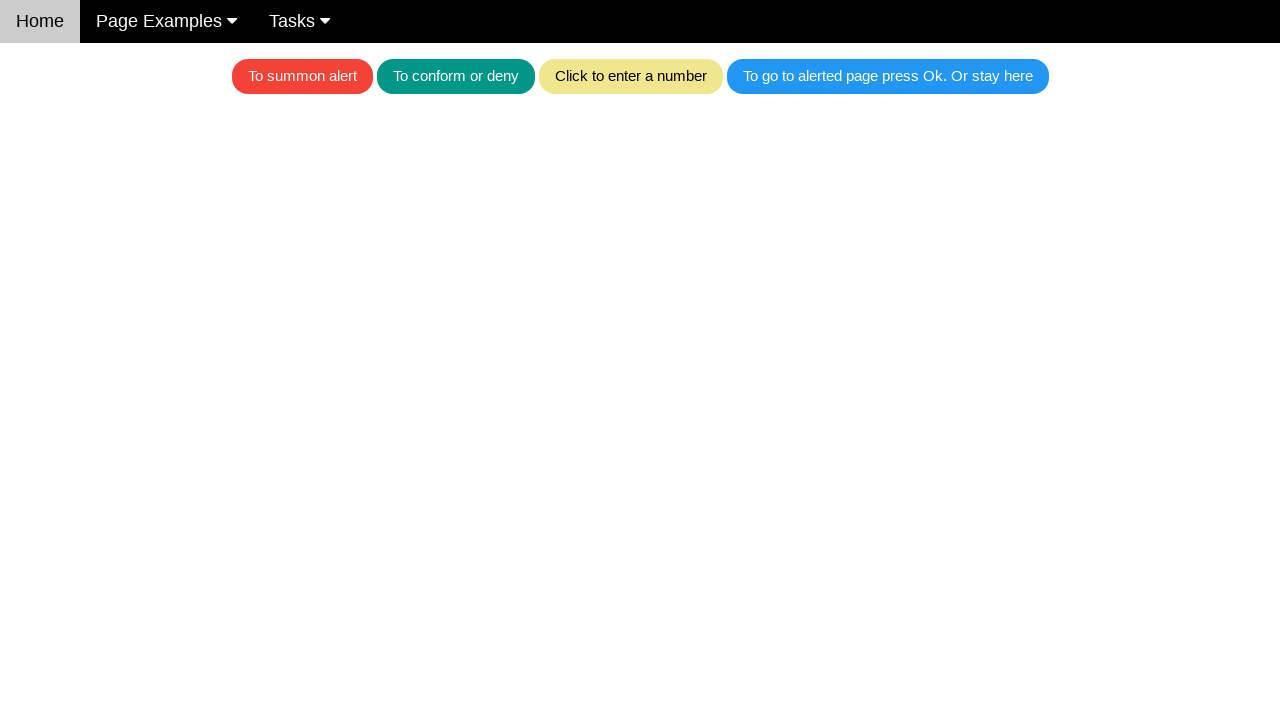

Clicked the blue button to trigger alert at (888, 76) on .w3-blue
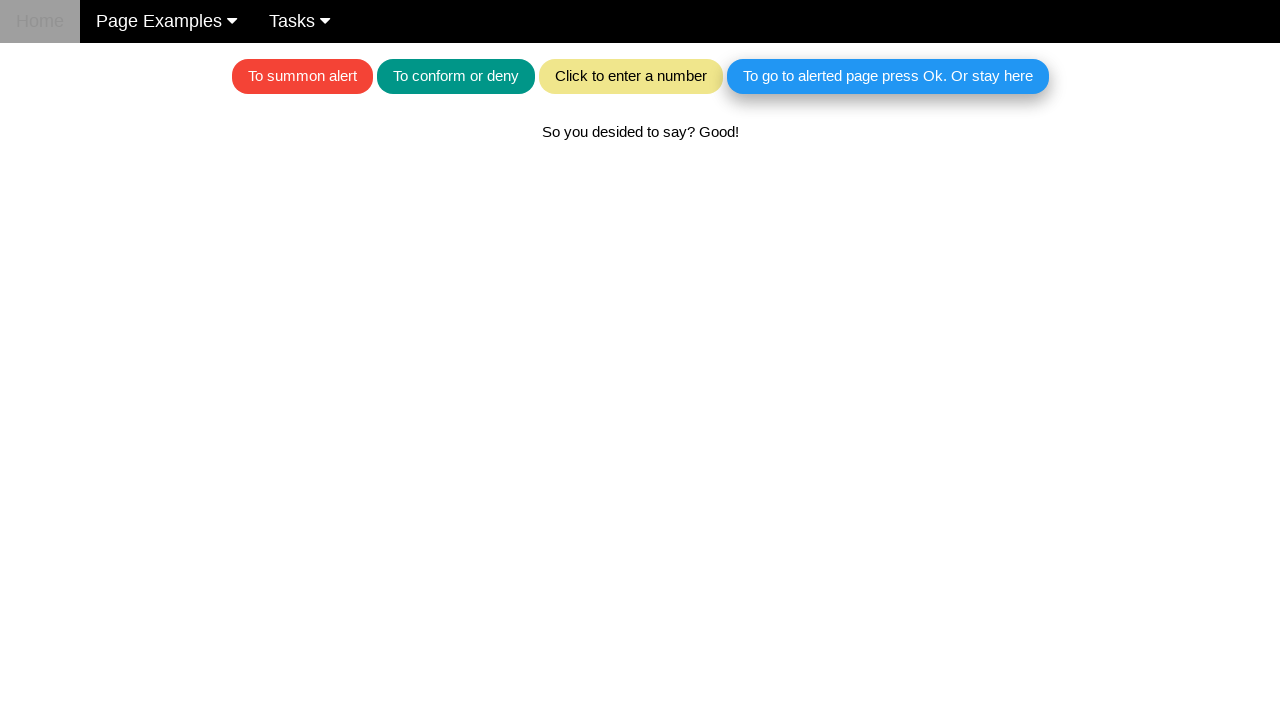

Verified user remained on page with stay message displayed
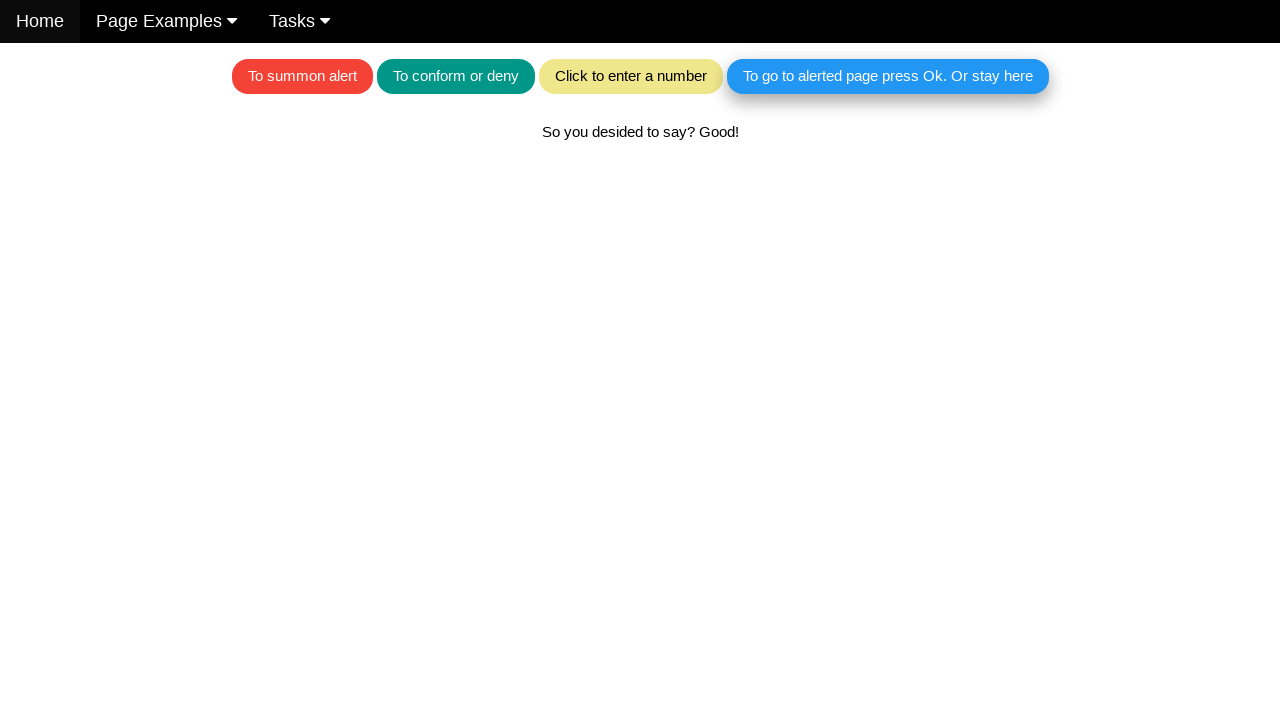

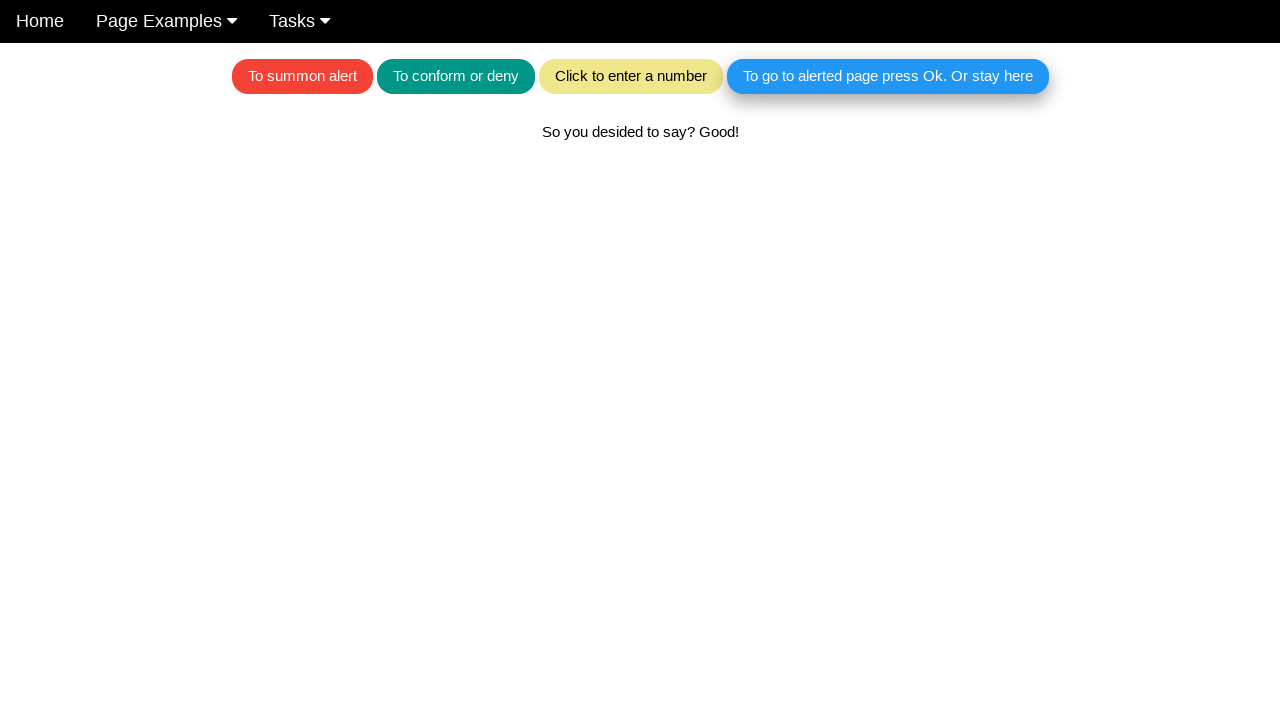